Navigates to Oracle main website and maximizes the browser window

Starting URL: https://www.oracle.com

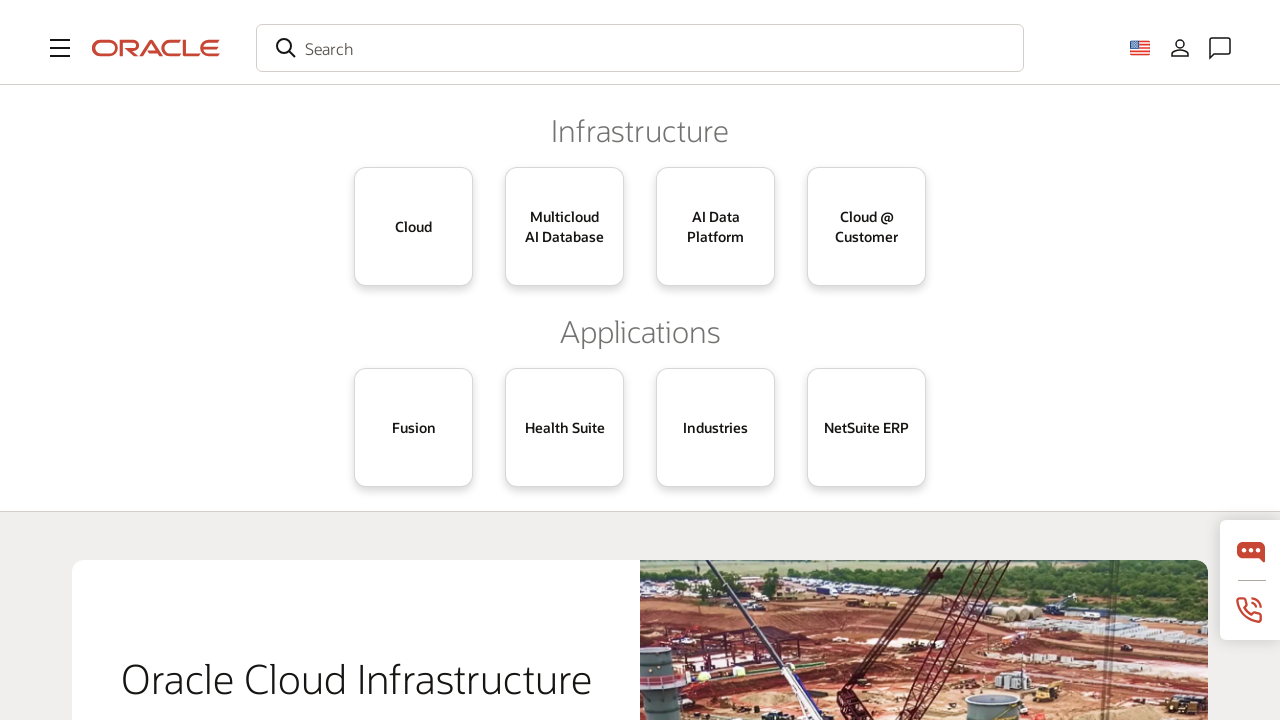

Set viewport size to 1920x1080
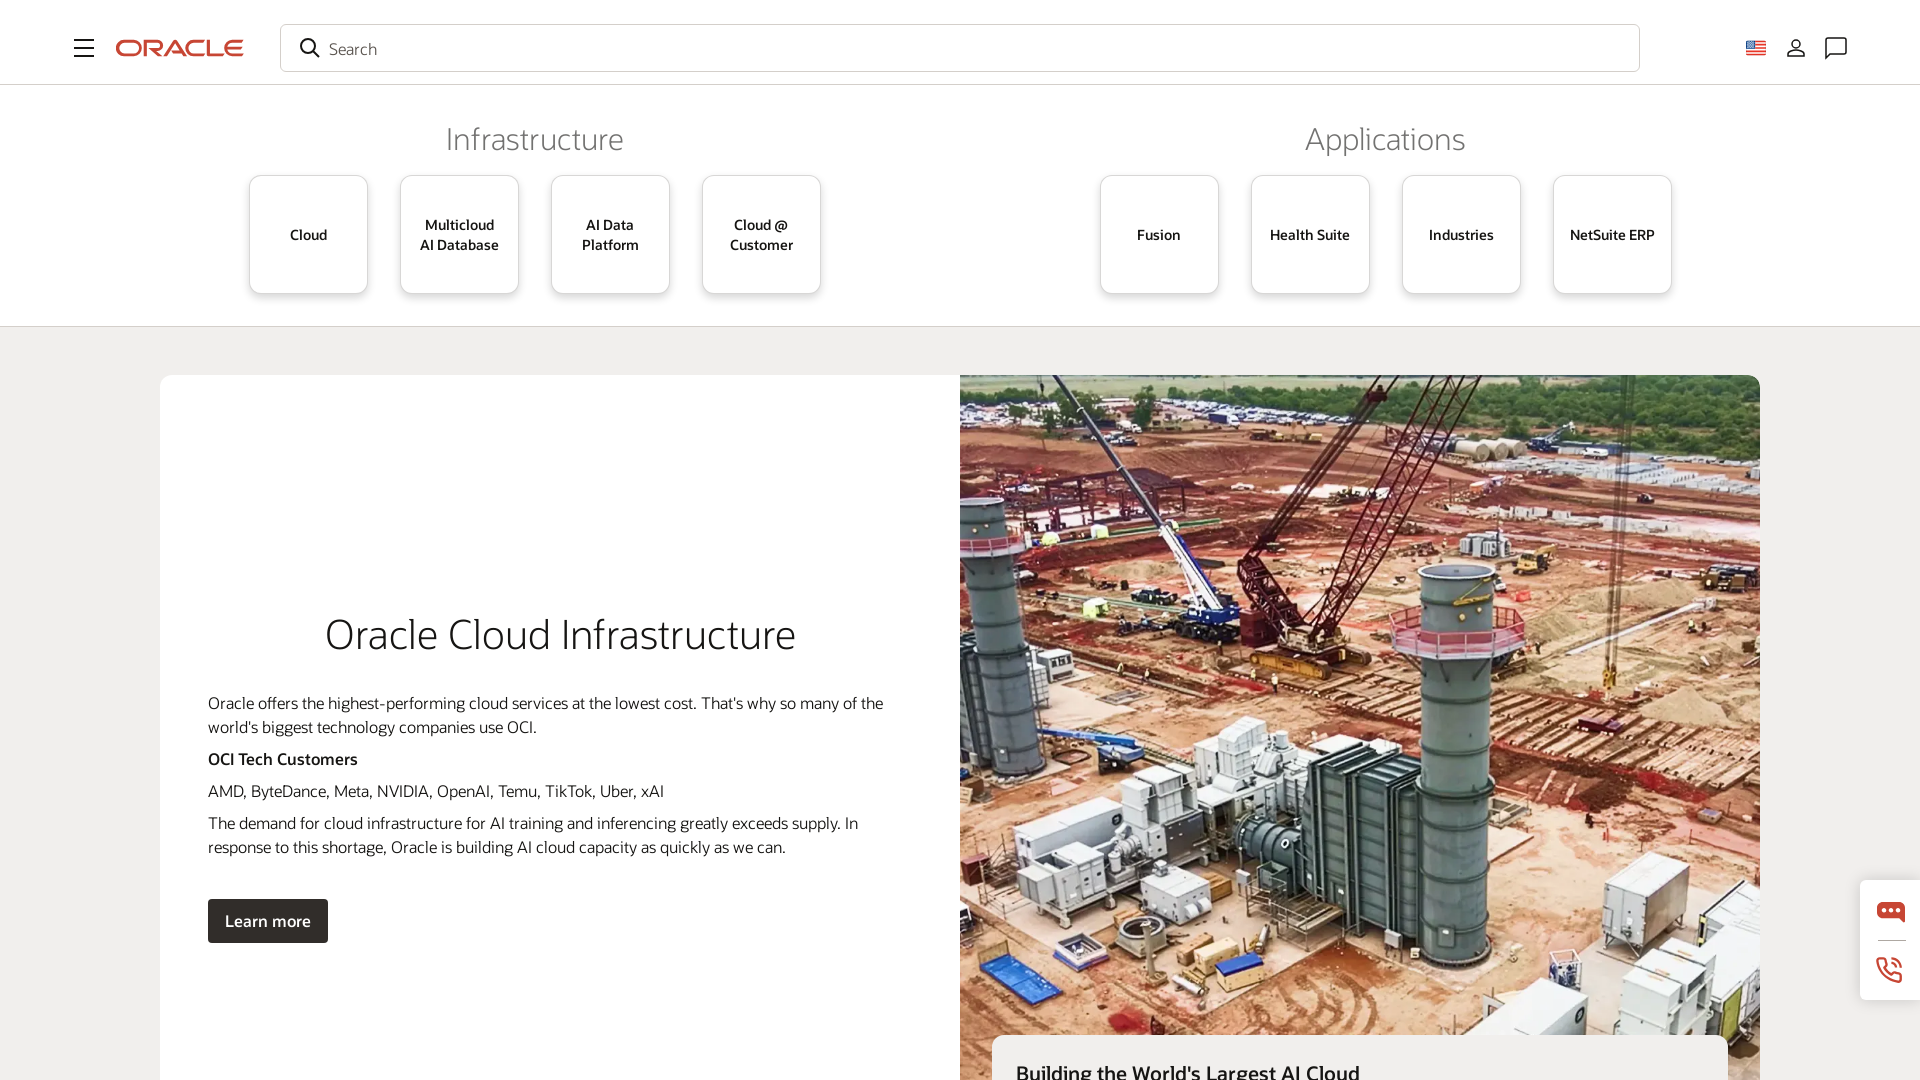

Oracle main website loaded and DOM content ready
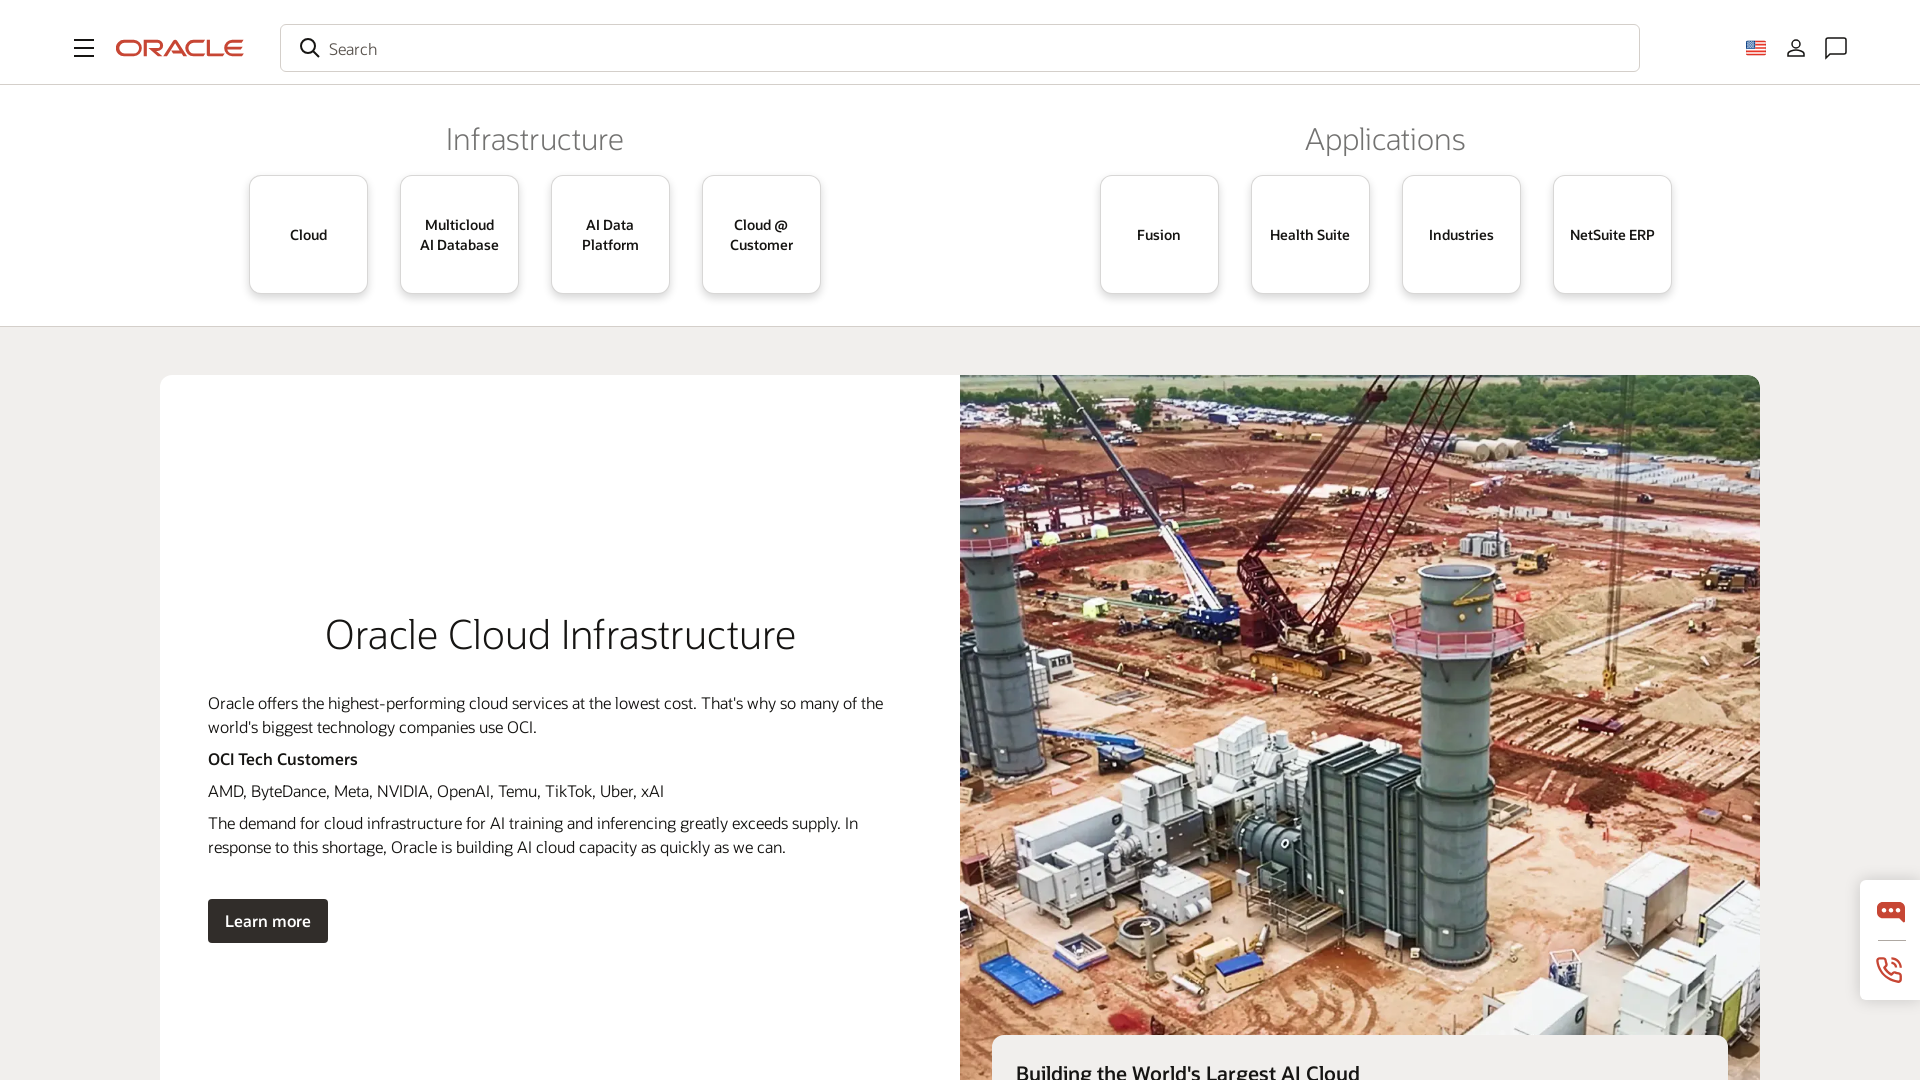

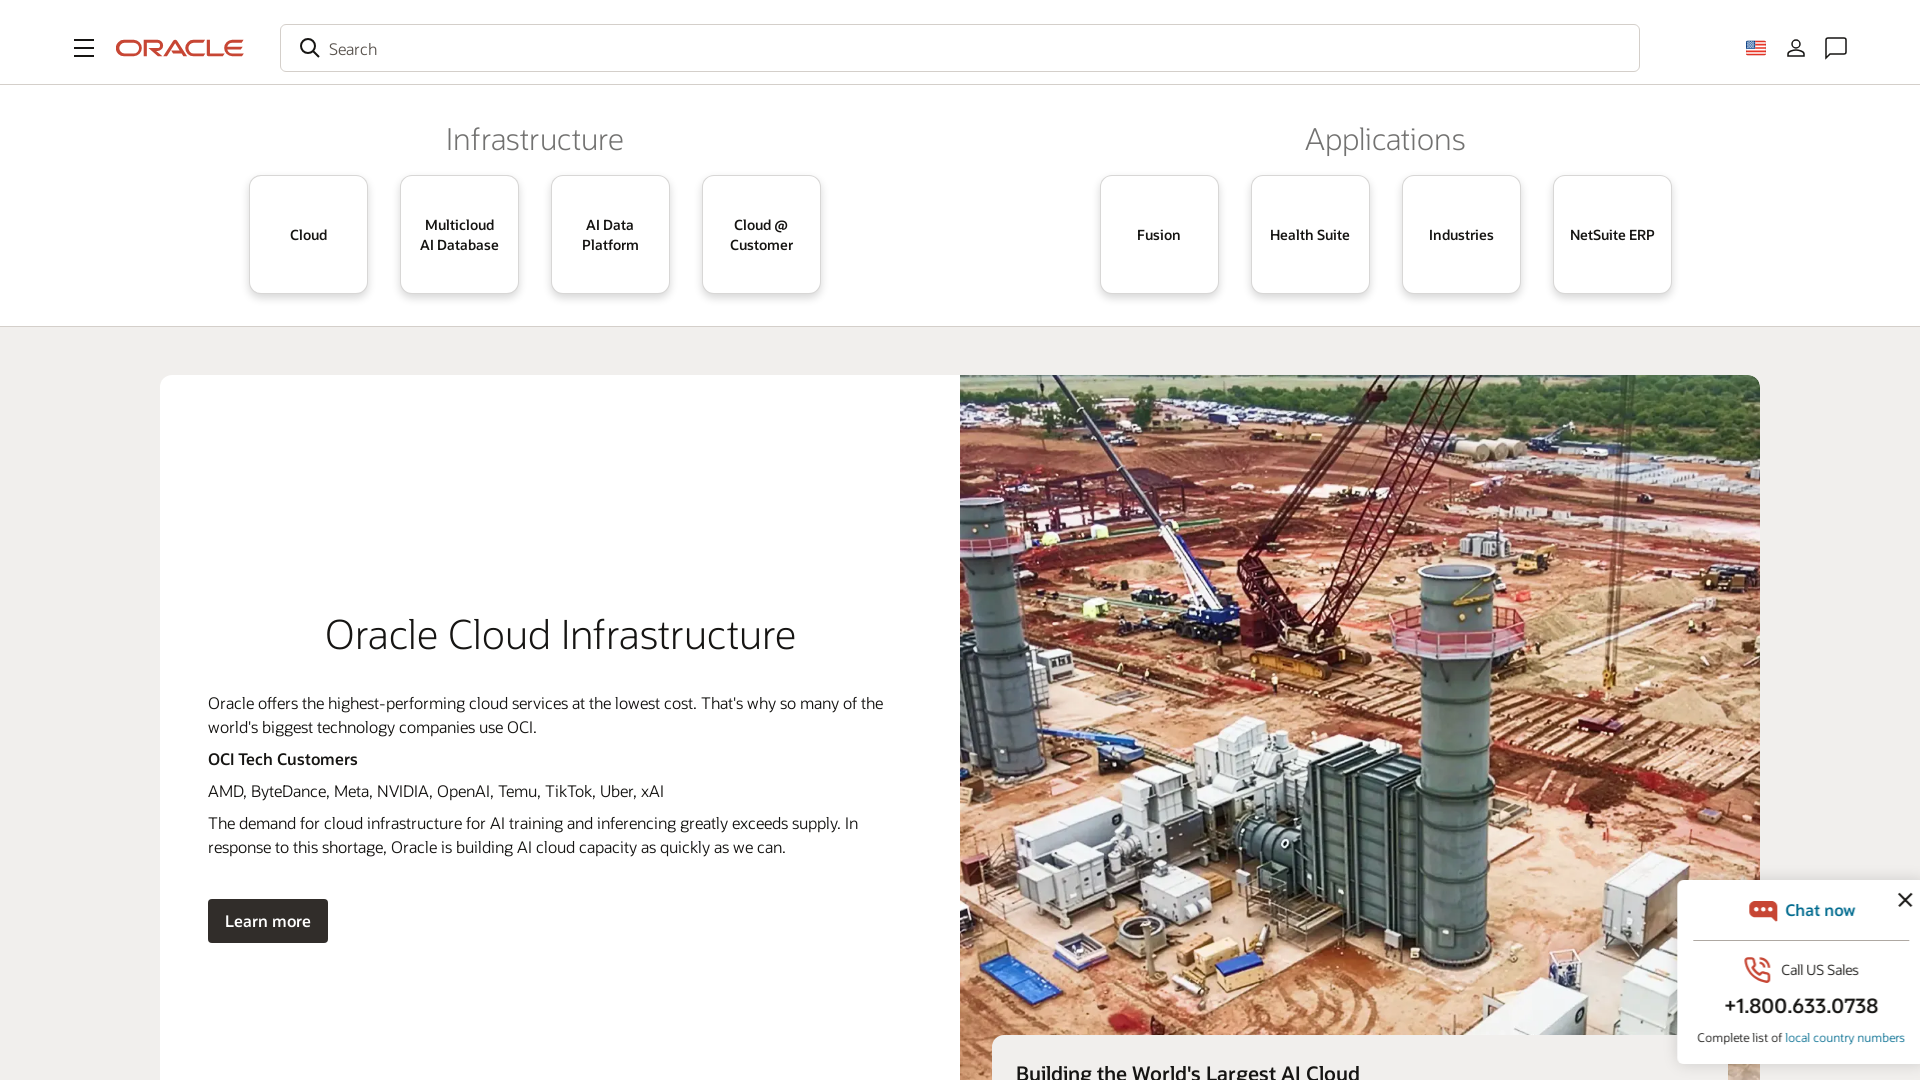